Tests calculator functionality by performing multiplication, division, subtraction, and addition operations and verifying results

Starting URL: http://web2.0calc.com/

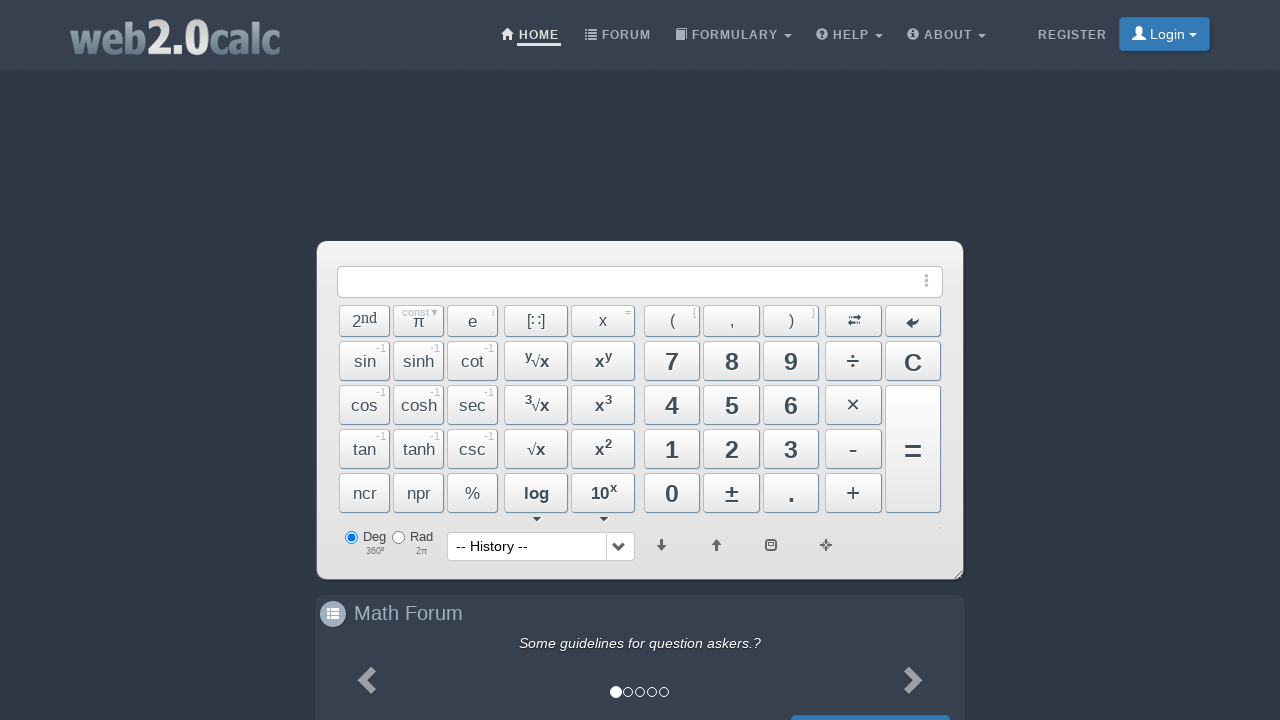

Entered multiplication expression '423*525' into calculator input on #input
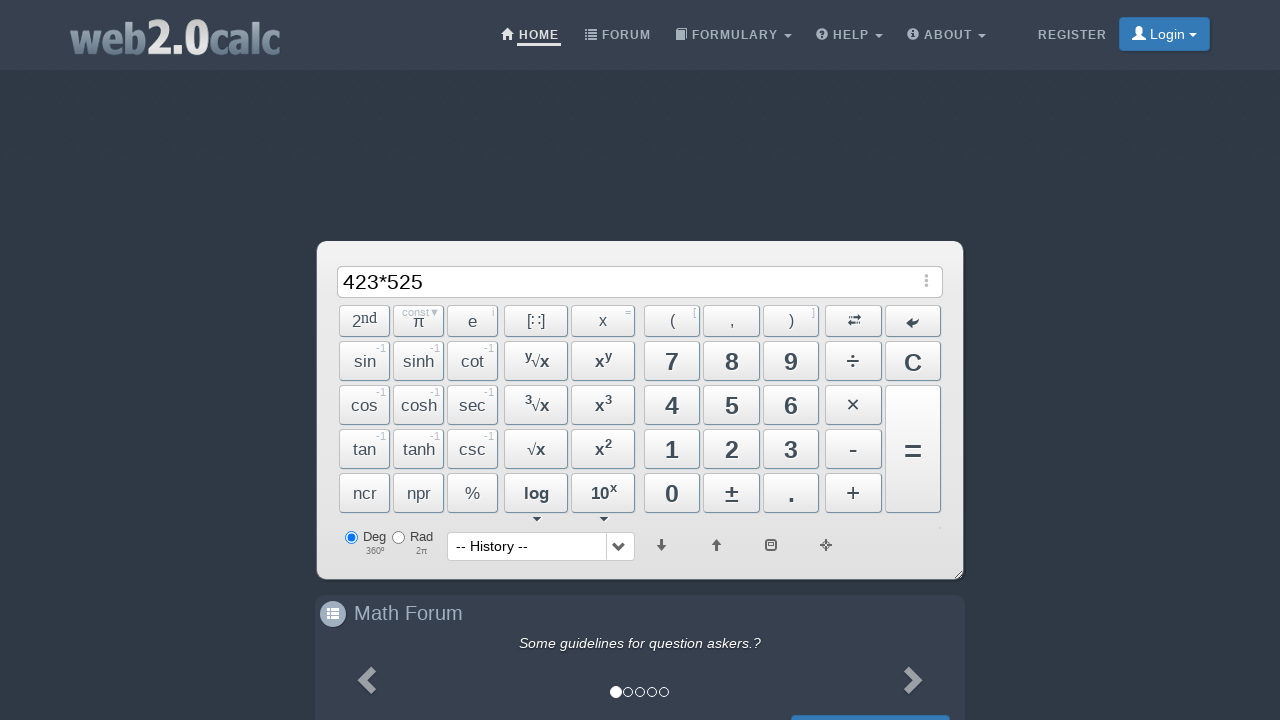

Pressed Enter to calculate multiplication result on #BtnCalc
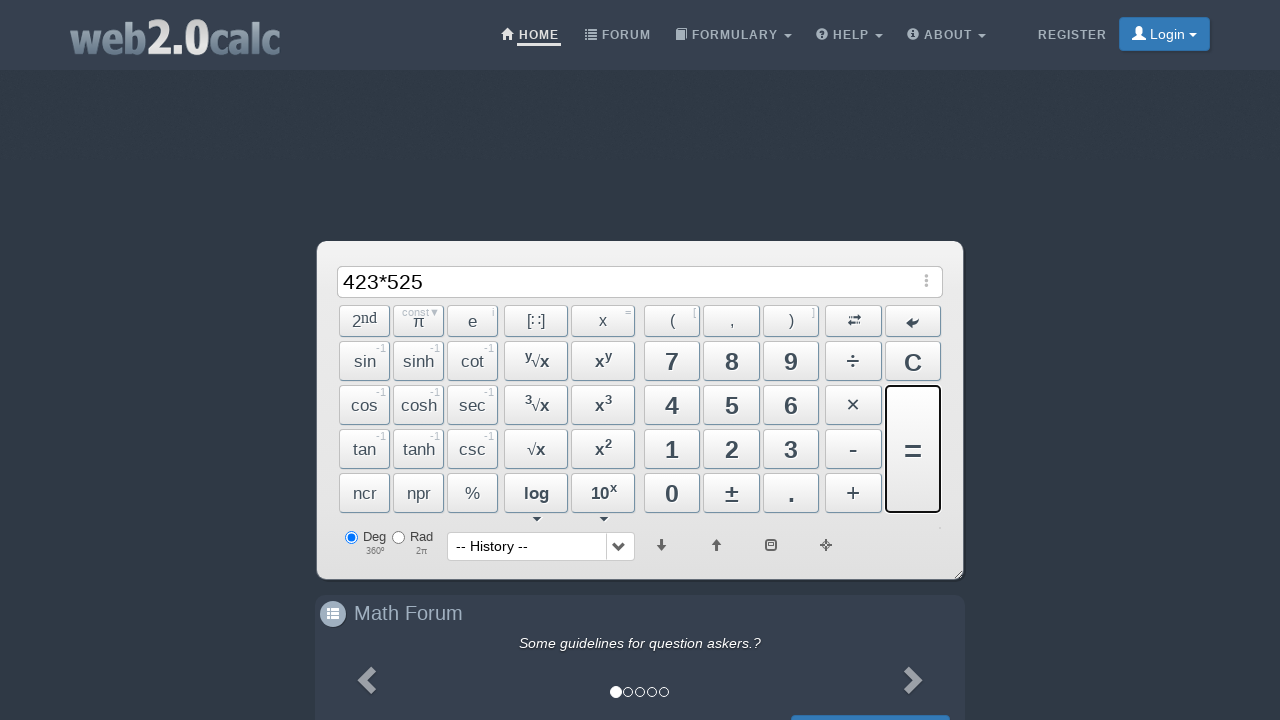

Waited for multiplication calculation to complete
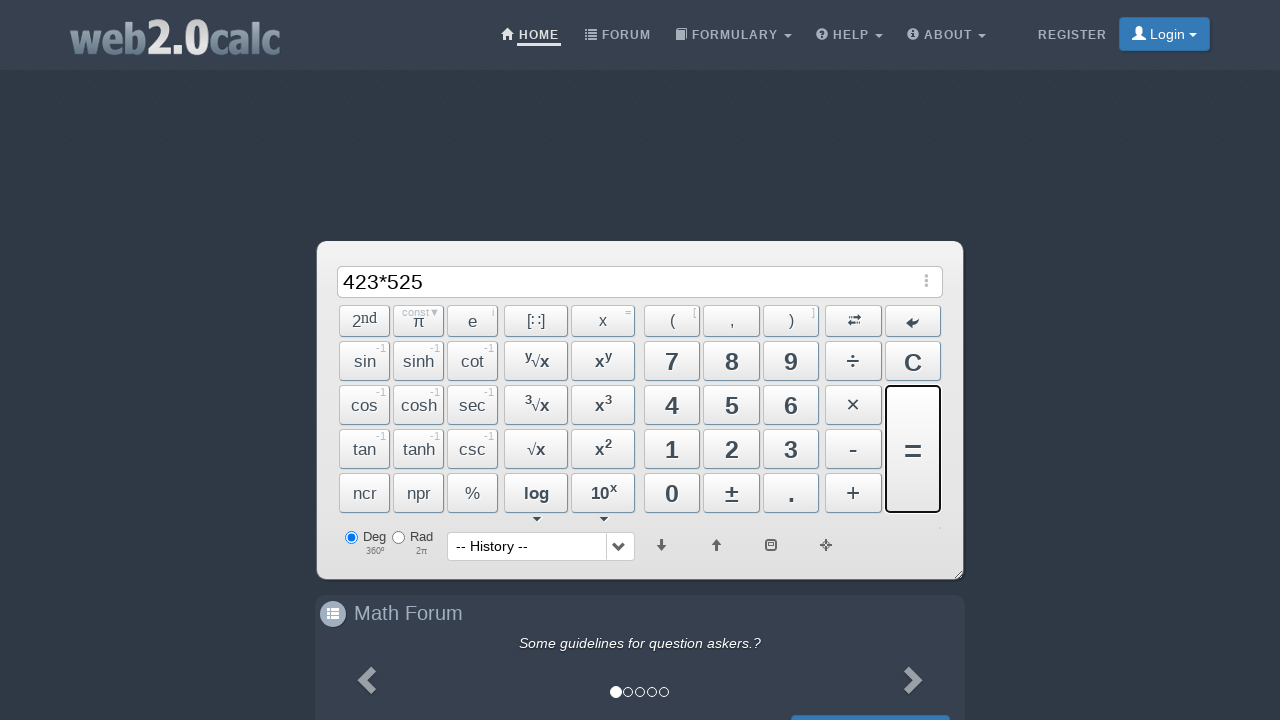

Cleared calculator for next operation on #BtnClear
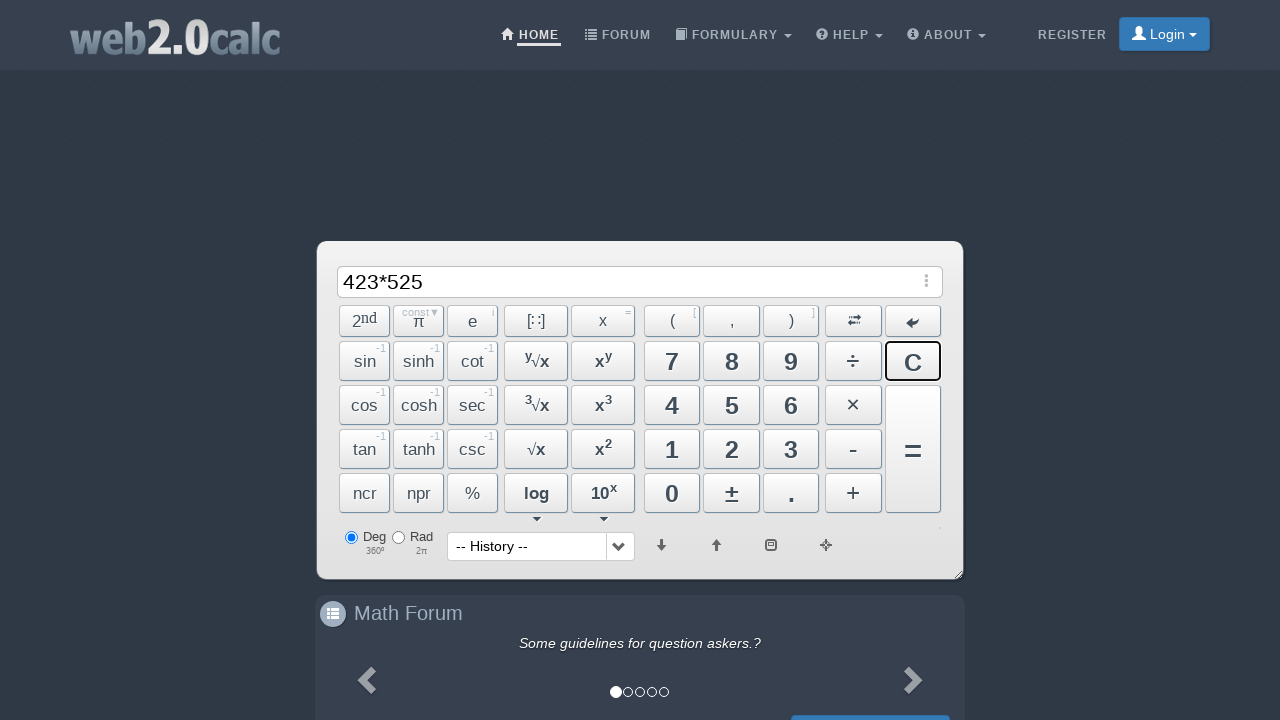

Entered division expression '4000/200' into calculator input on #input
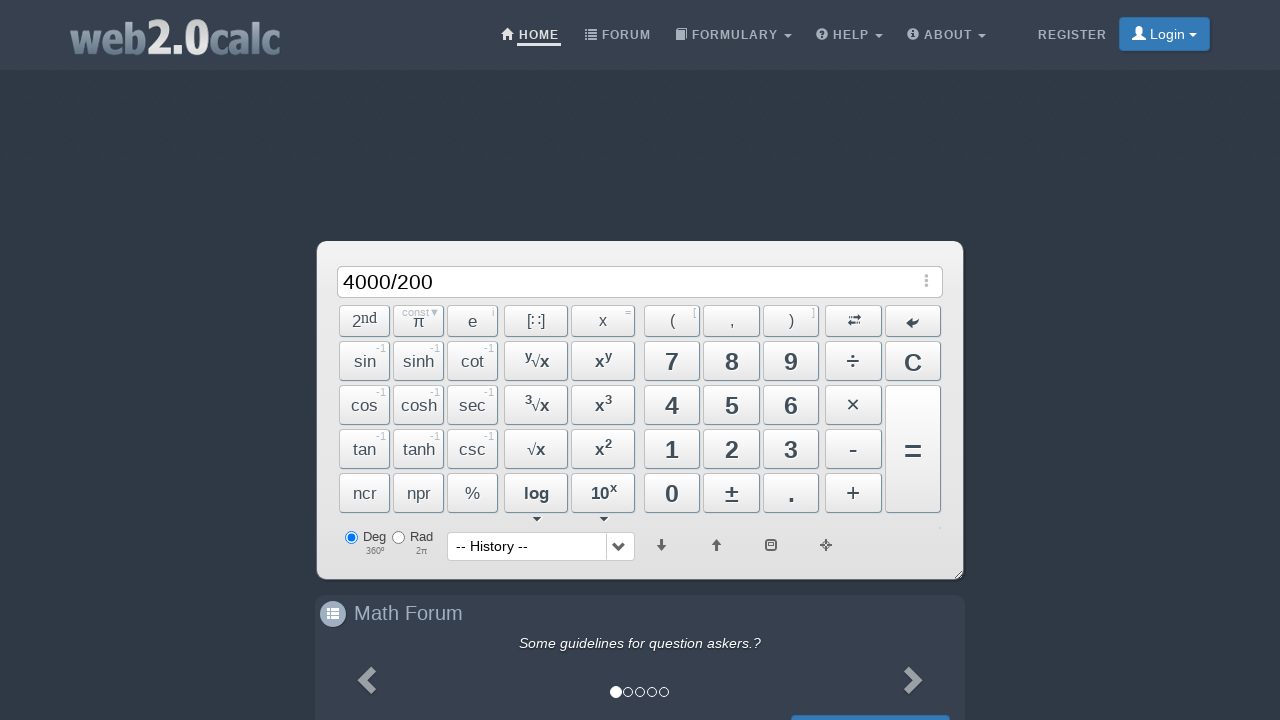

Pressed Enter to calculate division result on #BtnCalc
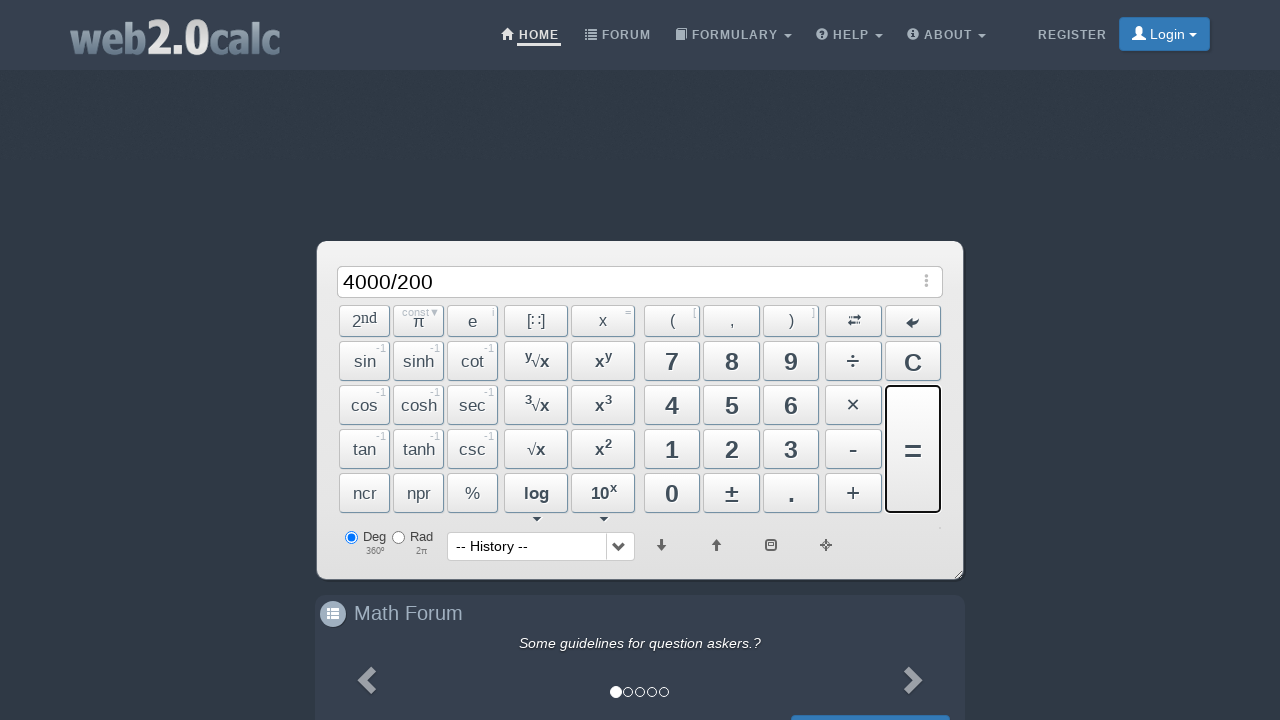

Waited for division calculation to complete
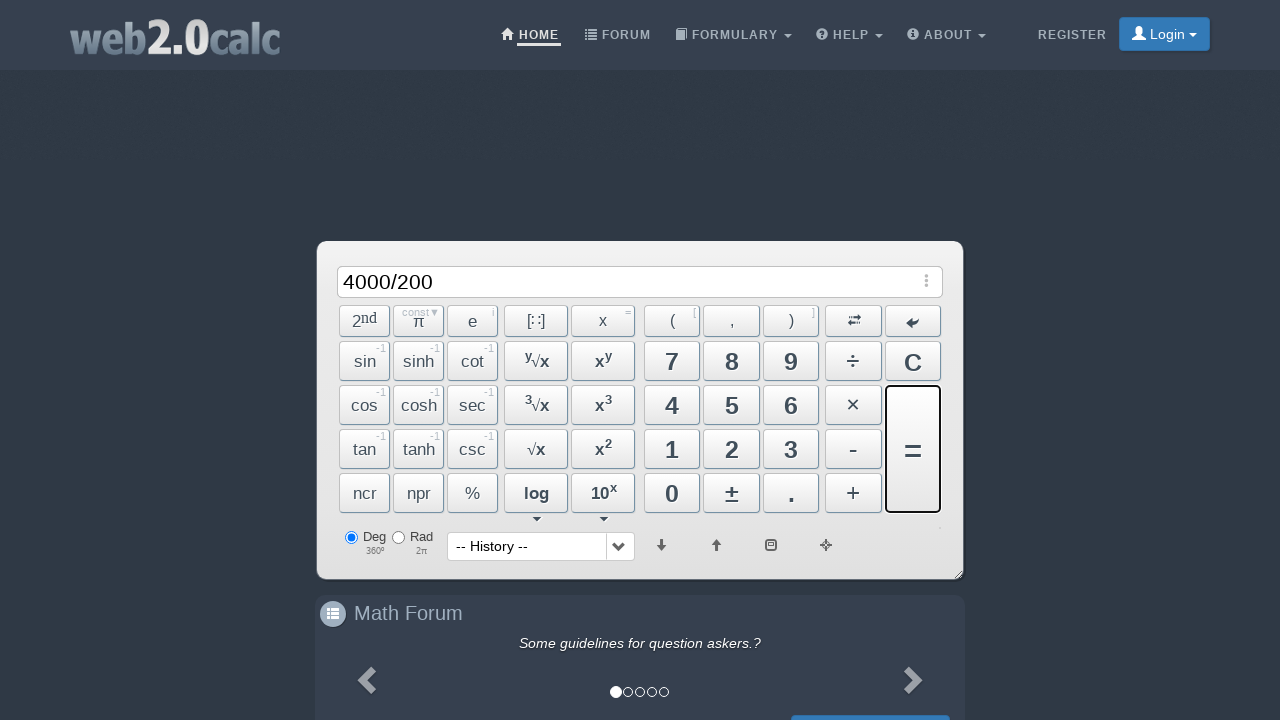

Cleared calculator for next operation on #BtnClear
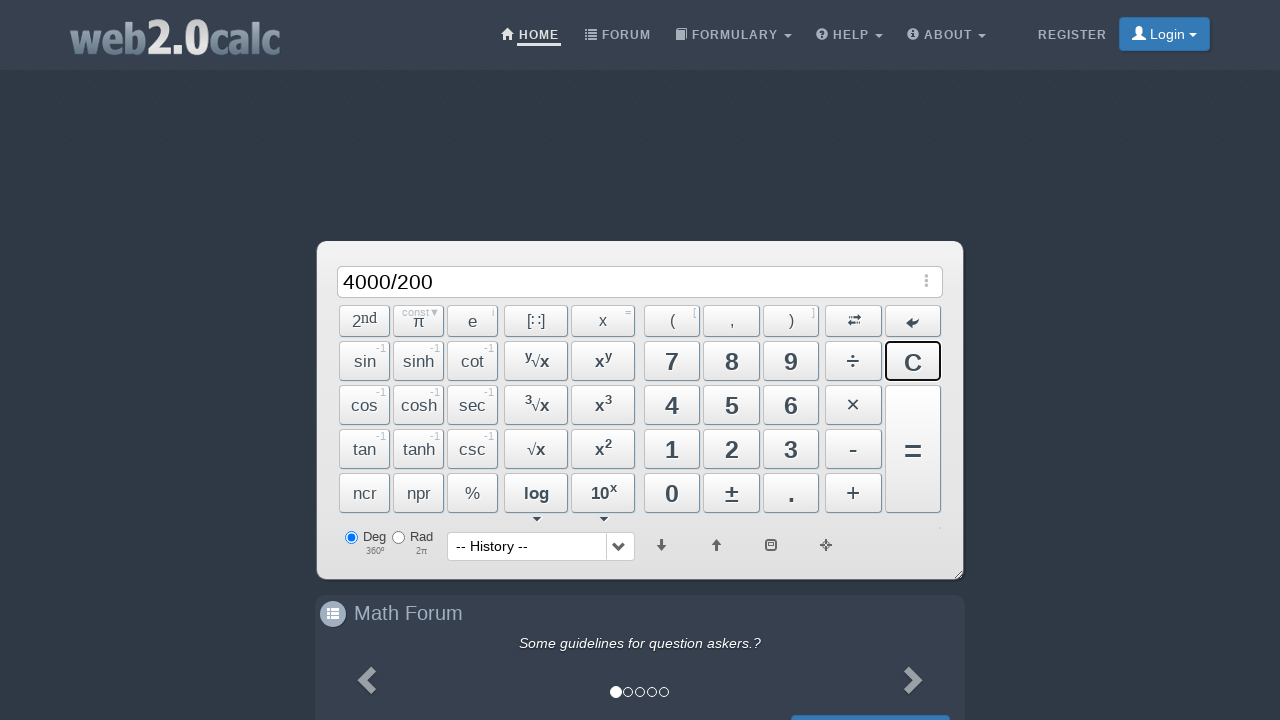

Entered subtraction expression '-23094823 -234823' into calculator input on #input
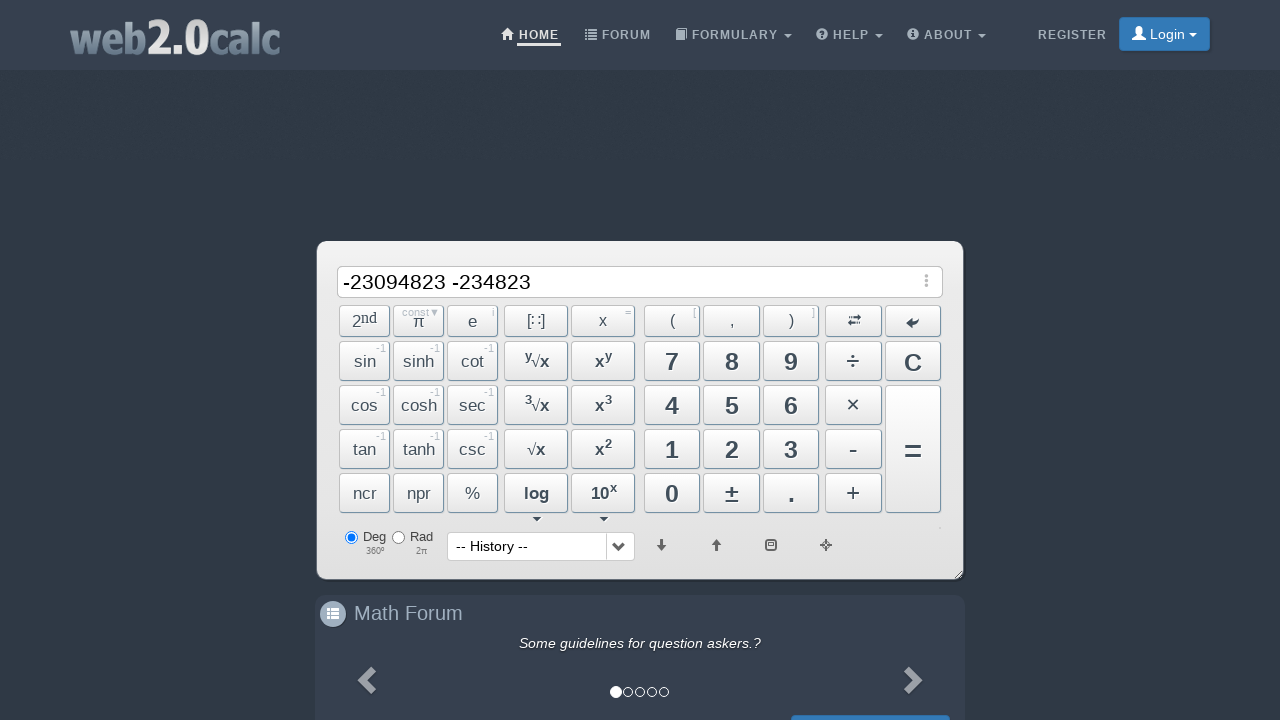

Pressed Enter to calculate subtraction result on #BtnCalc
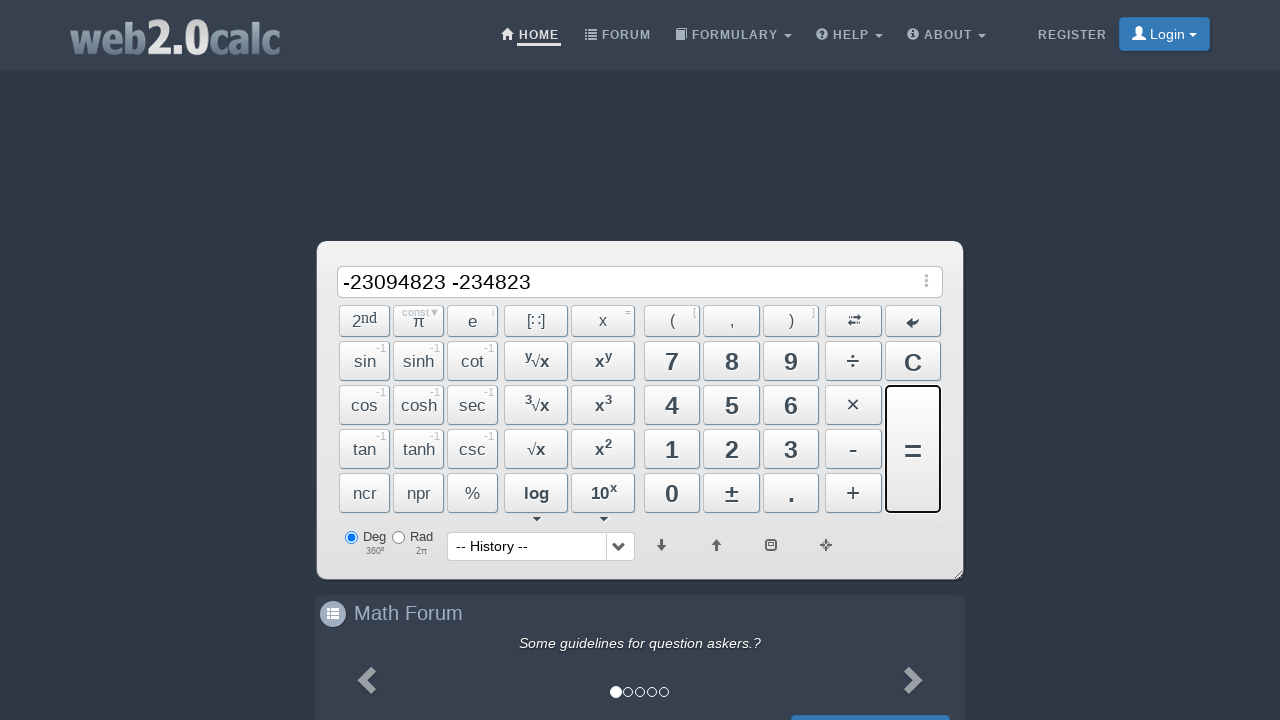

Waited for subtraction calculation to complete
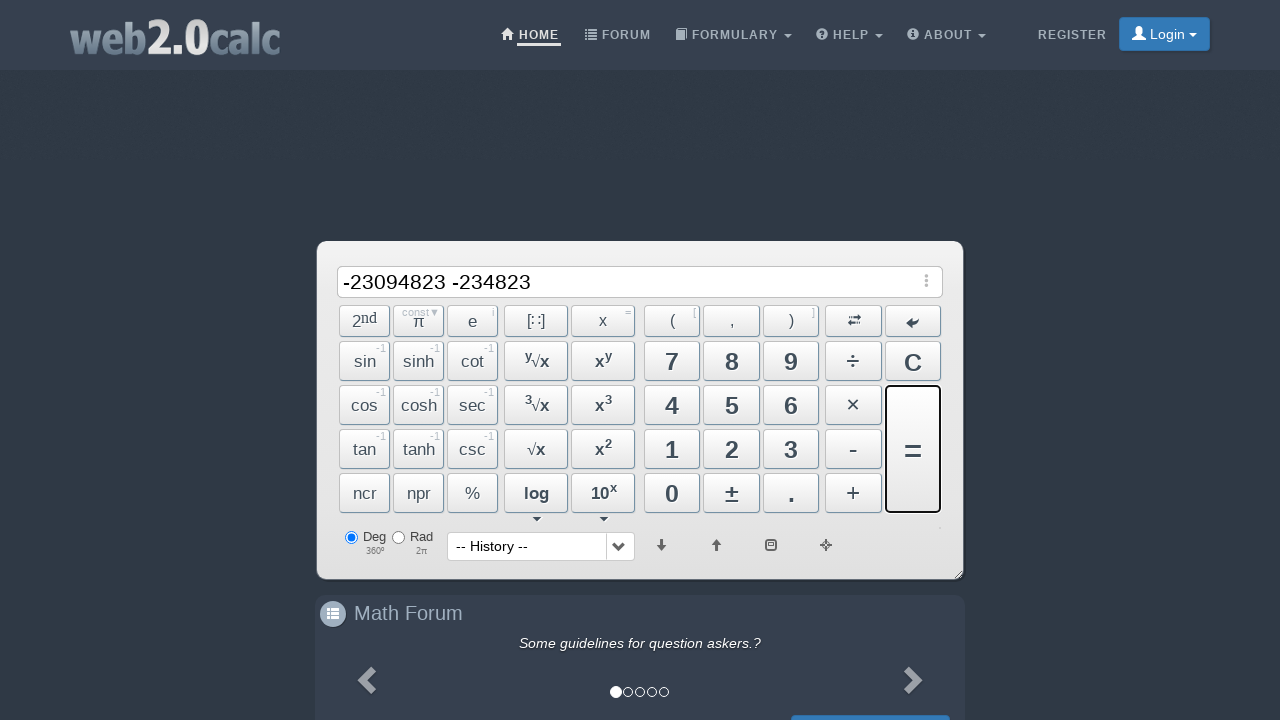

Cleared calculator for next operation on #BtnClear
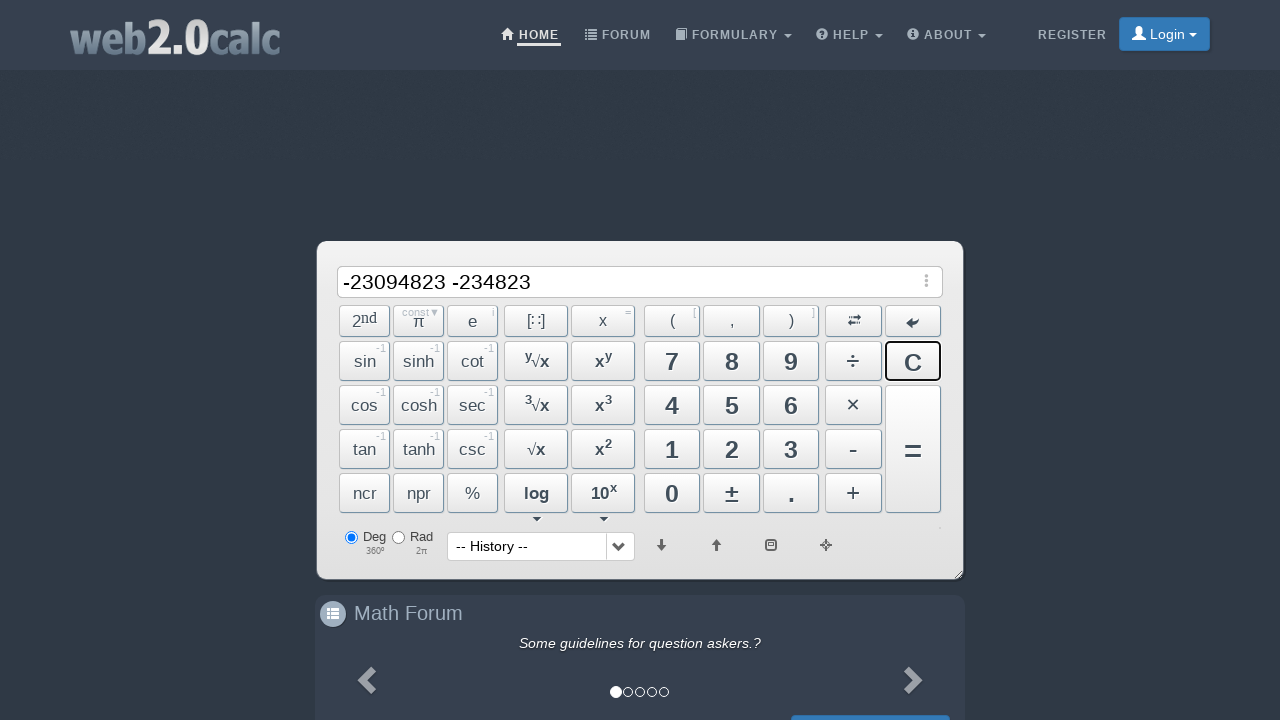

Entered addition expression '-234234+345345' into calculator input on #input
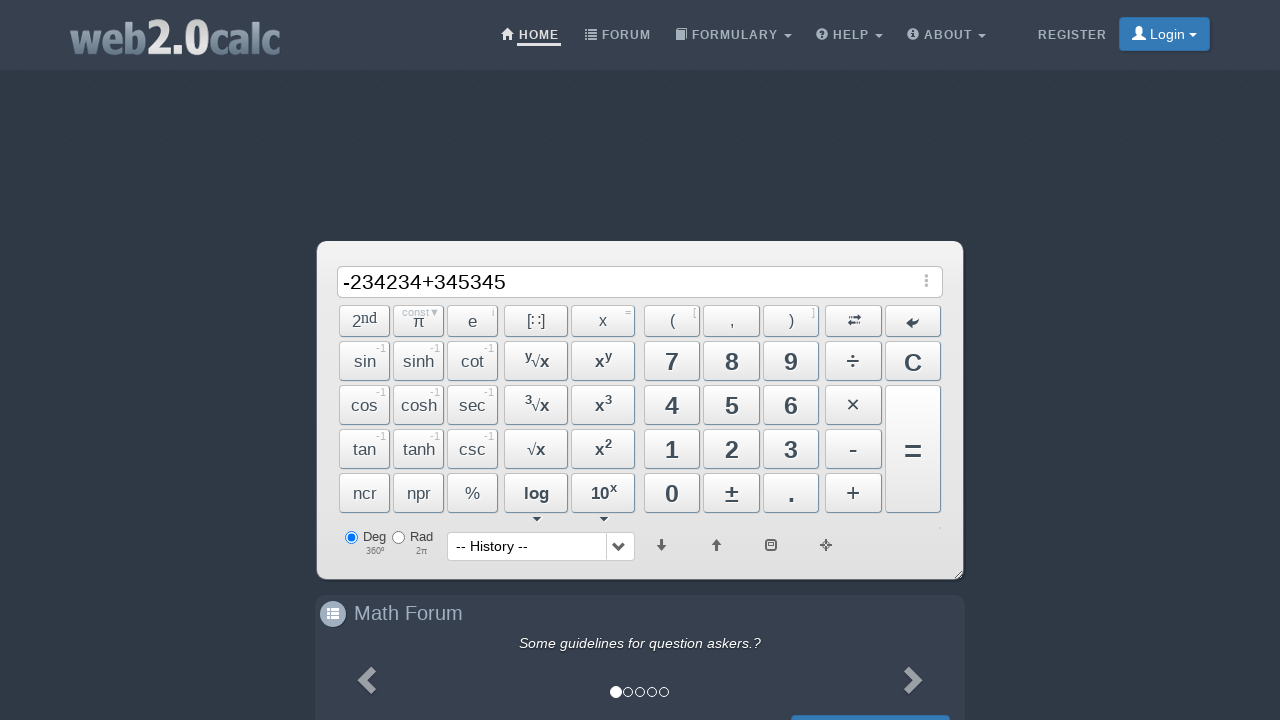

Pressed Enter to calculate addition result on #BtnCalc
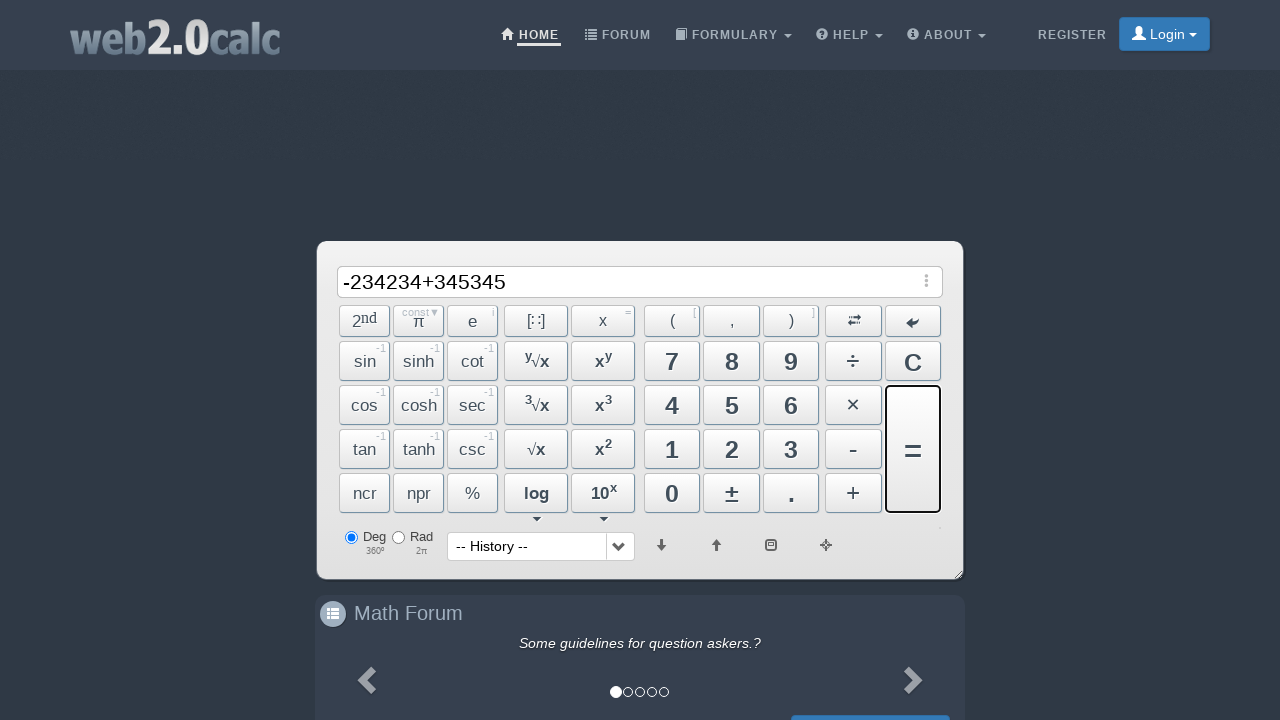

Waited for addition calculation to complete
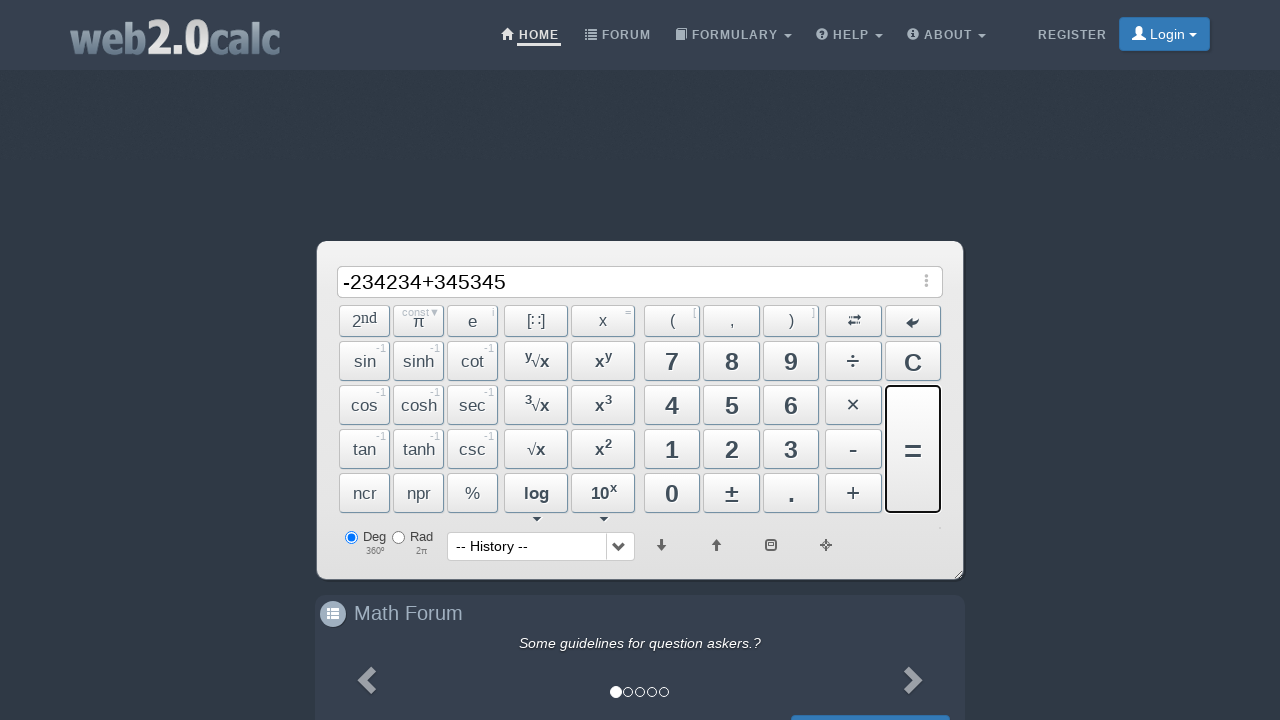

Cleared calculator after all tests completed on #BtnClear
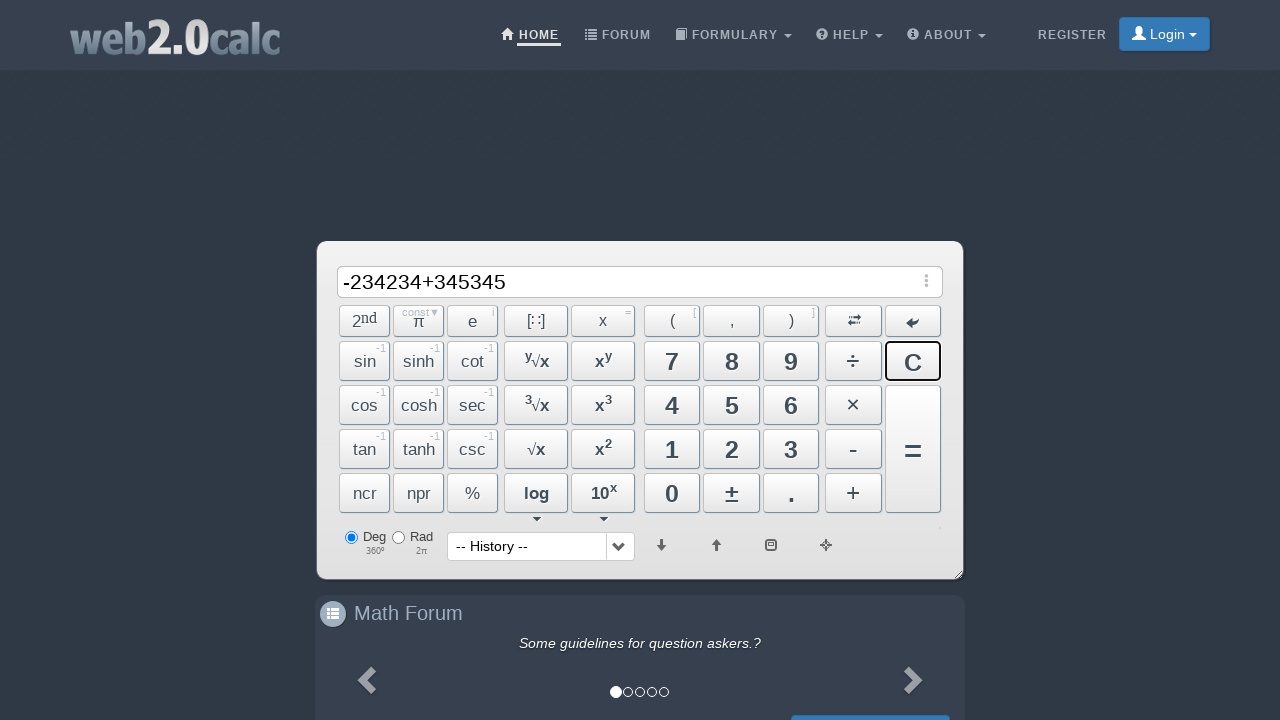

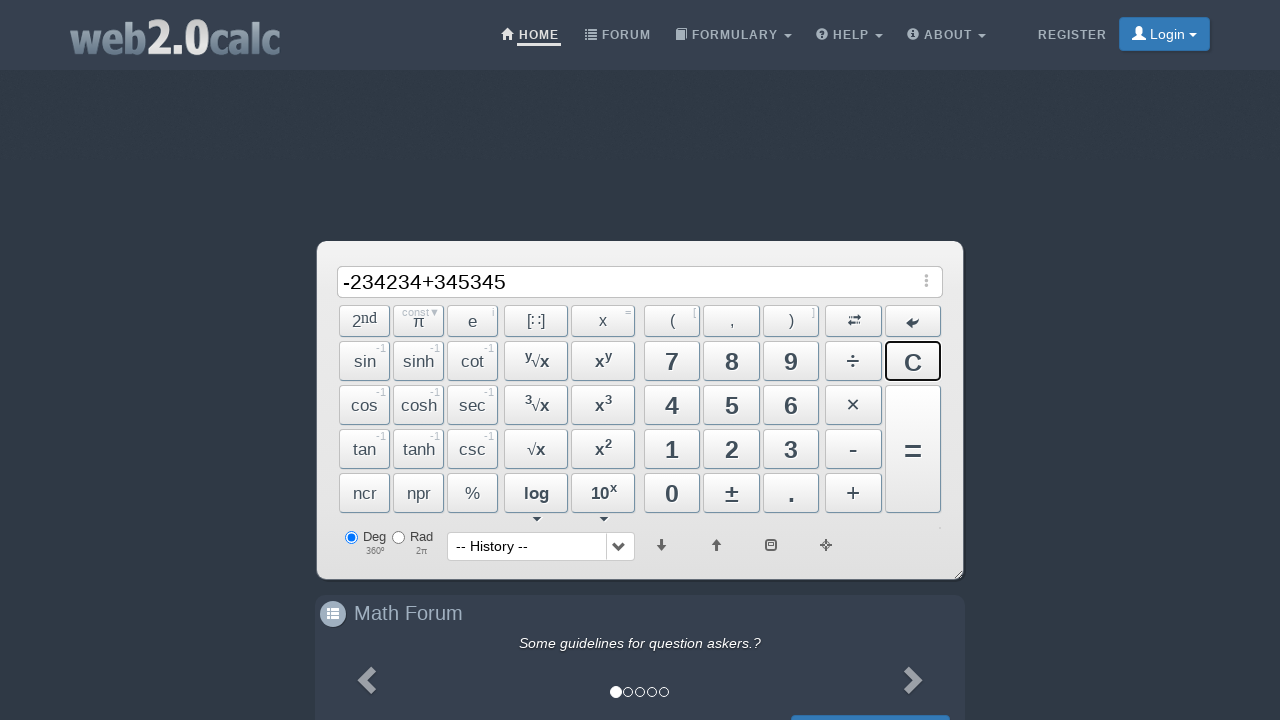